Fills out a text box form with user information including name, email, and addresses, then submits the form

Starting URL: https://demoqa.com/text-box

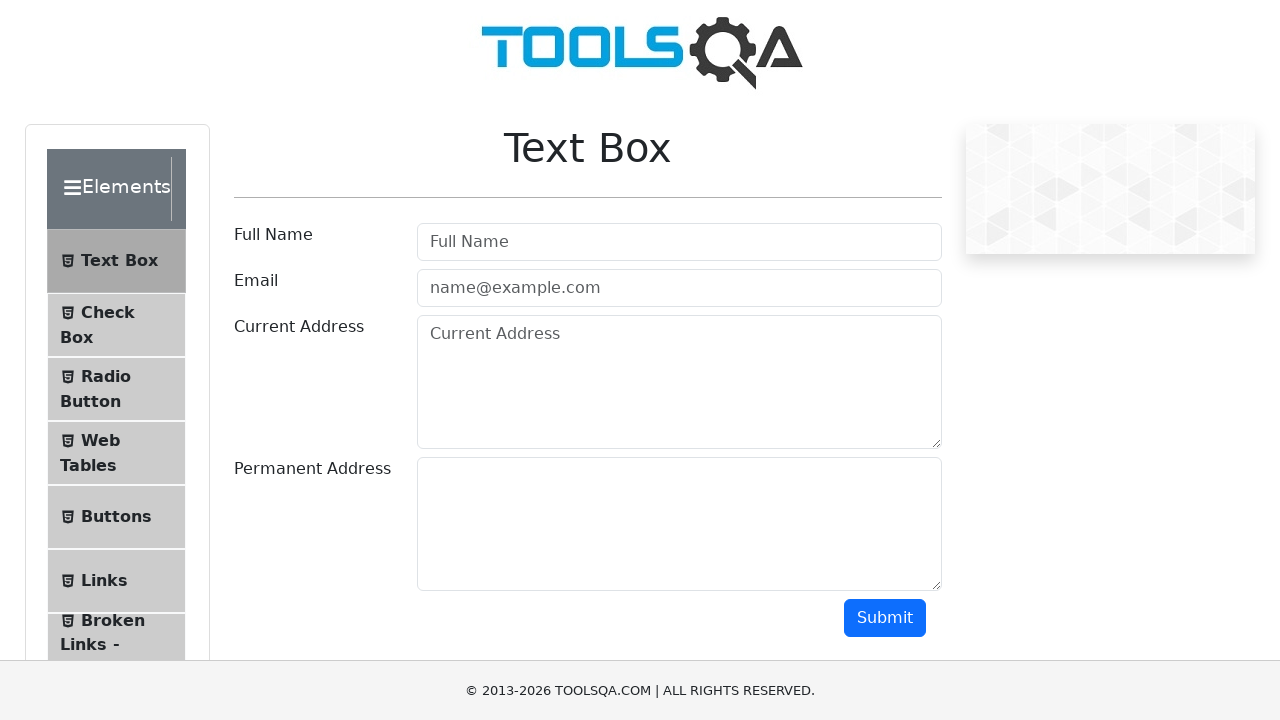

Navigated to text box form page
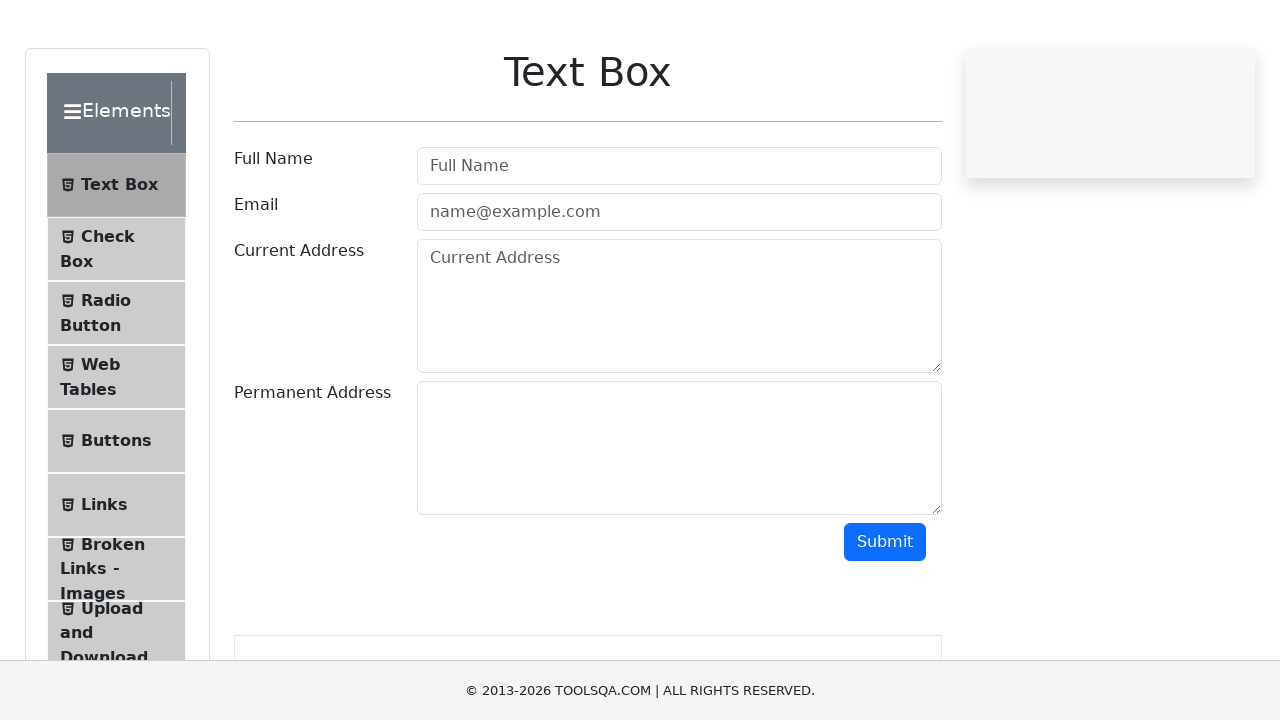

Filled in user name field with 'Camila' on #userName
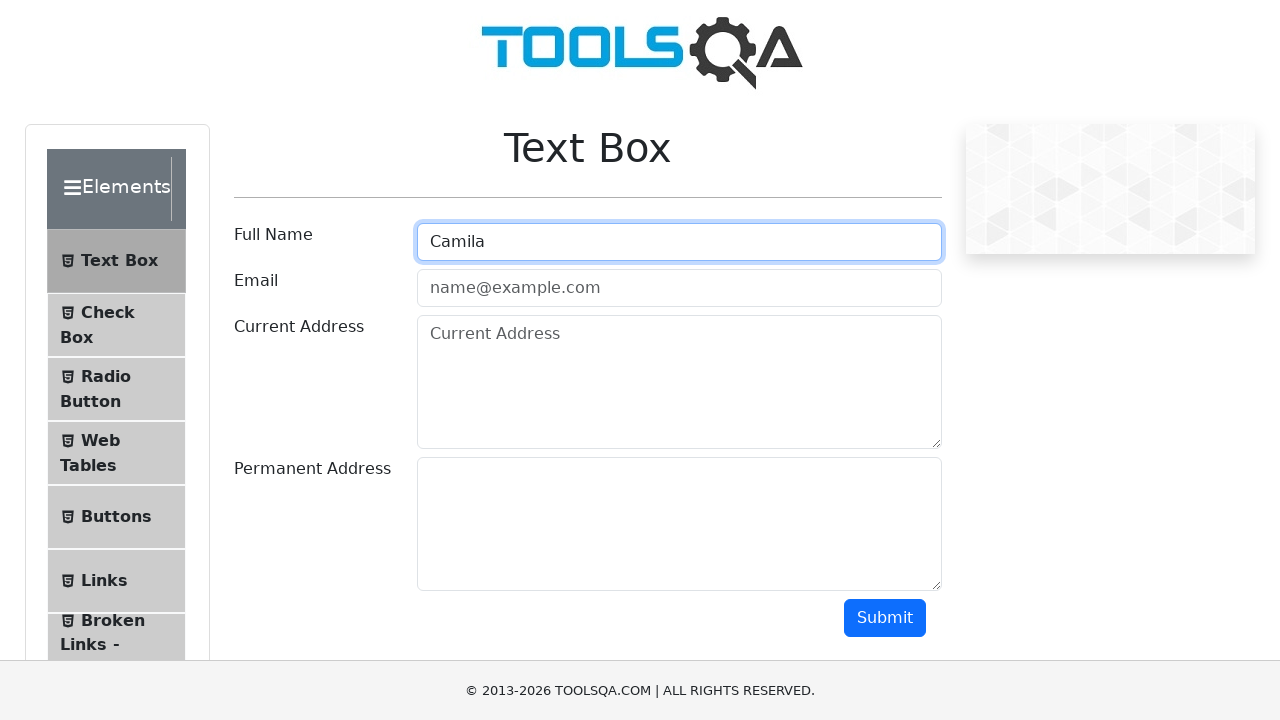

Filled in email field with 'cami@gmail.com' on input[id='userEmail']
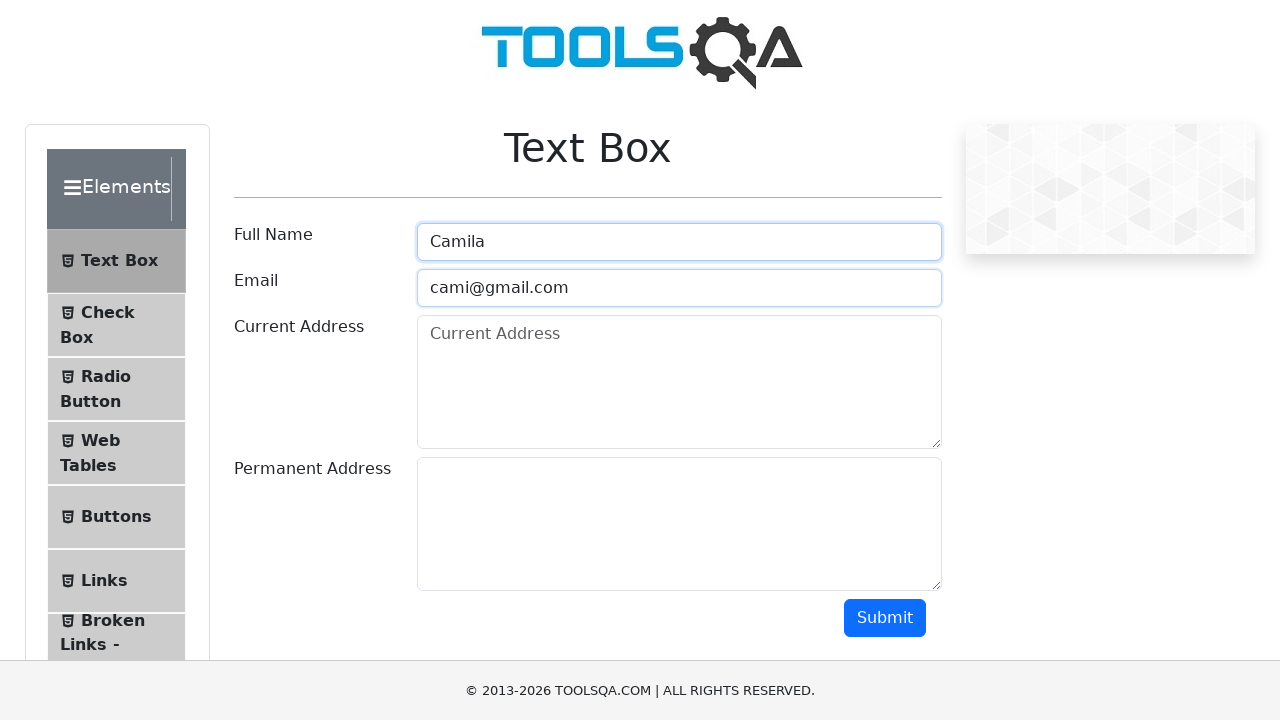

Filled in current address field with 'Direccion uno' on textarea[id='currentAddress']
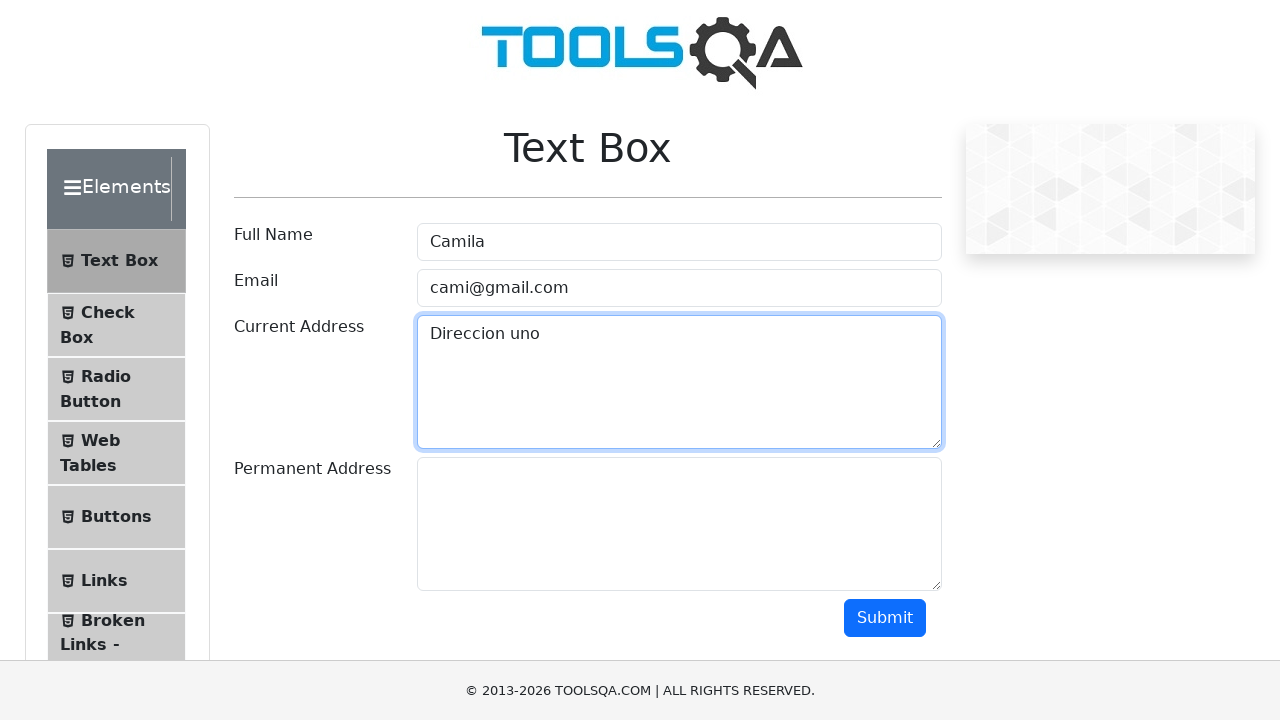

Filled in permanent address field with 'Direccion dos' on textarea[id='permanentAddress']
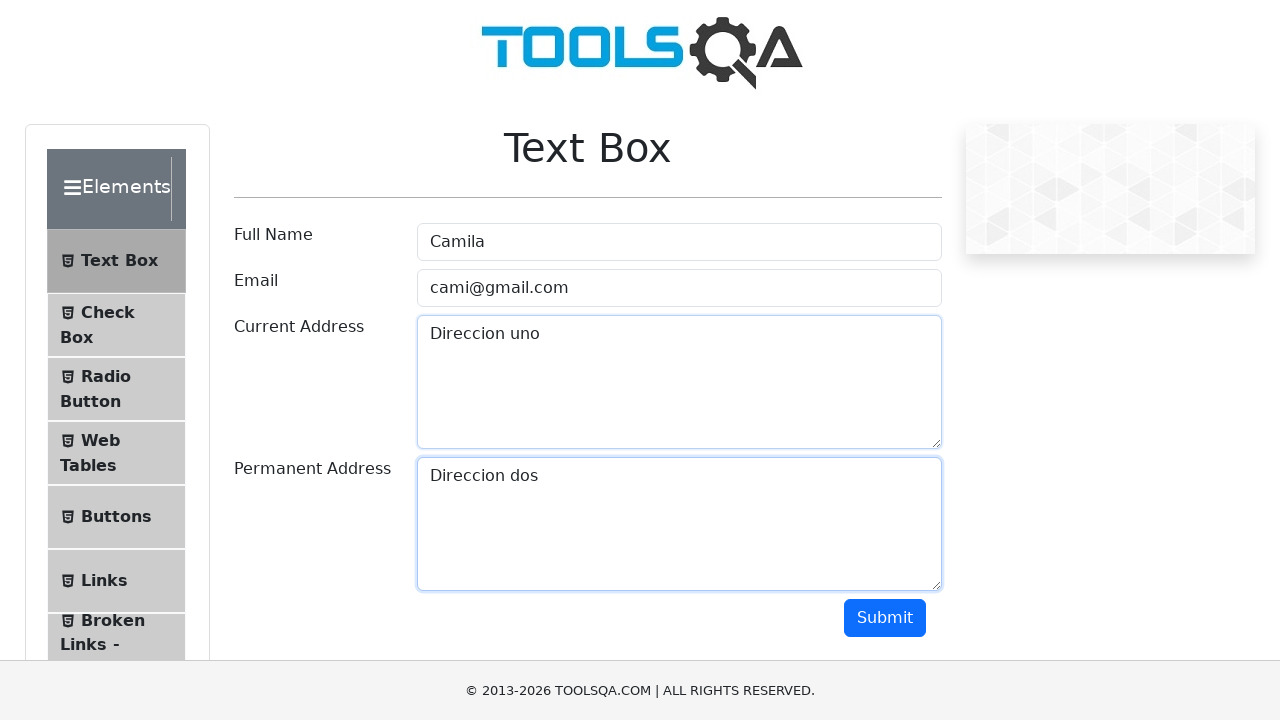

Scrolled down to make submit button visible
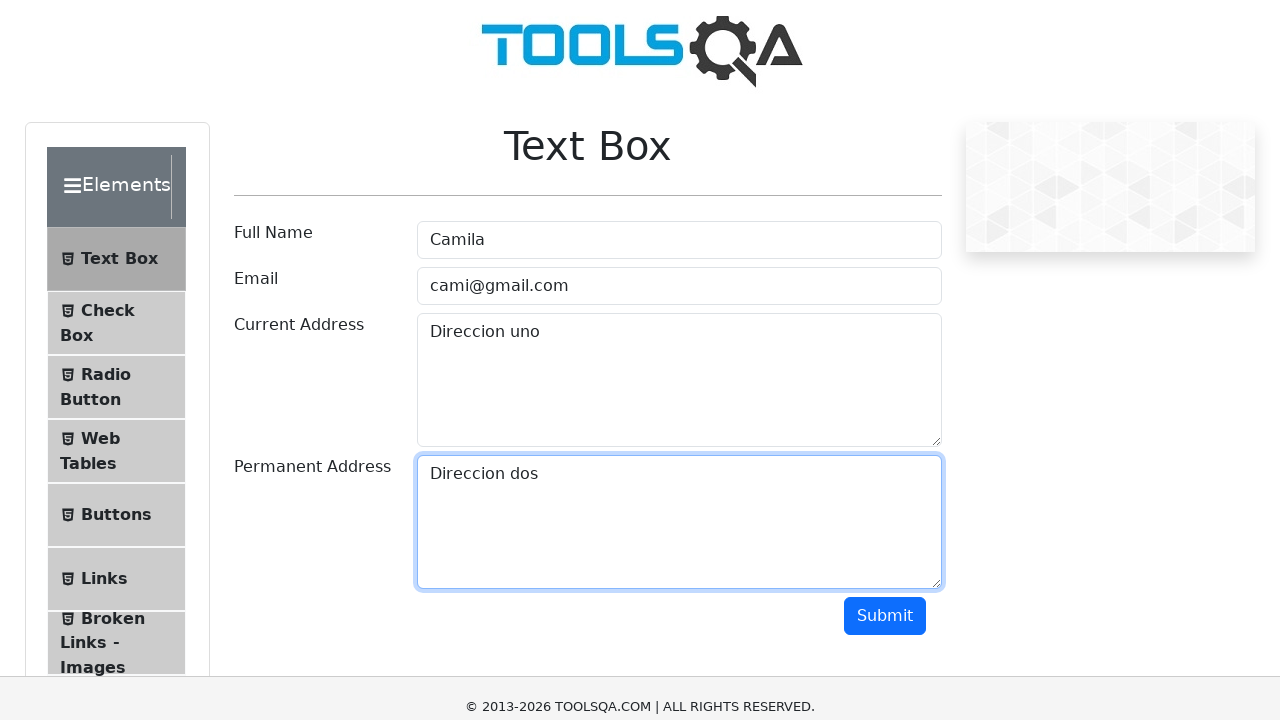

Clicked submit button to submit form at (885, 318) on button[id='submit']
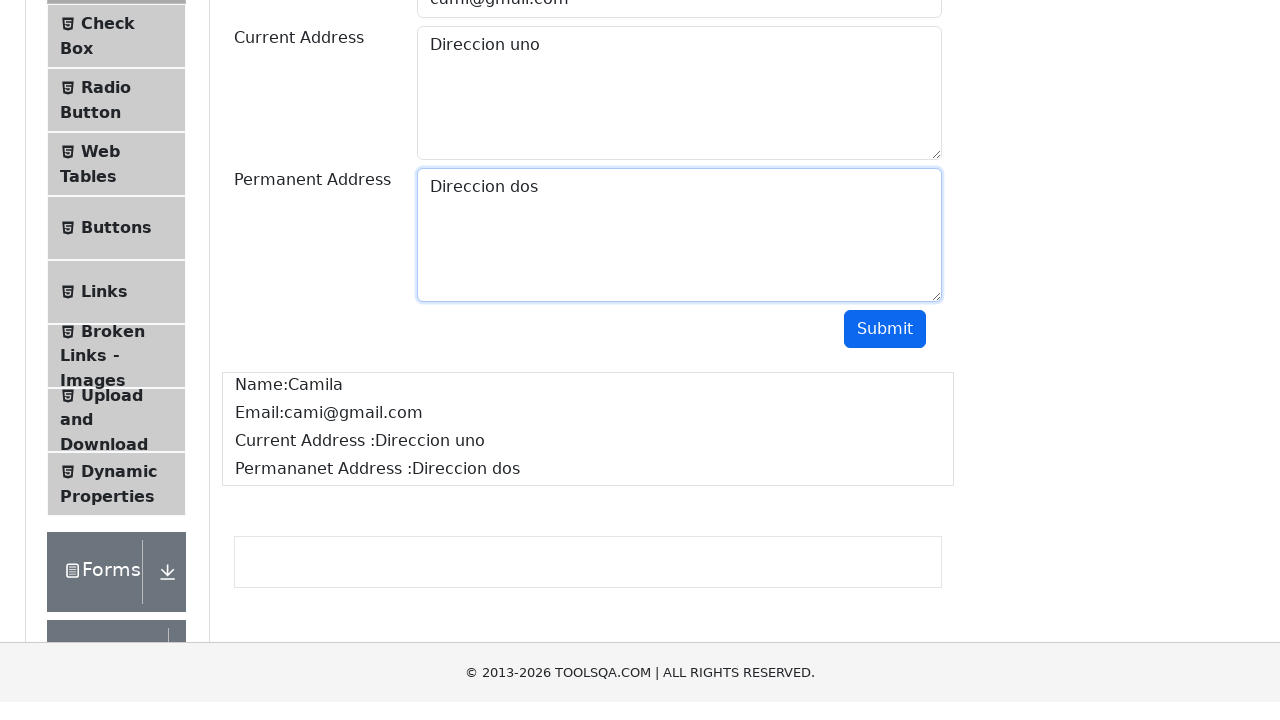

Form submission completed
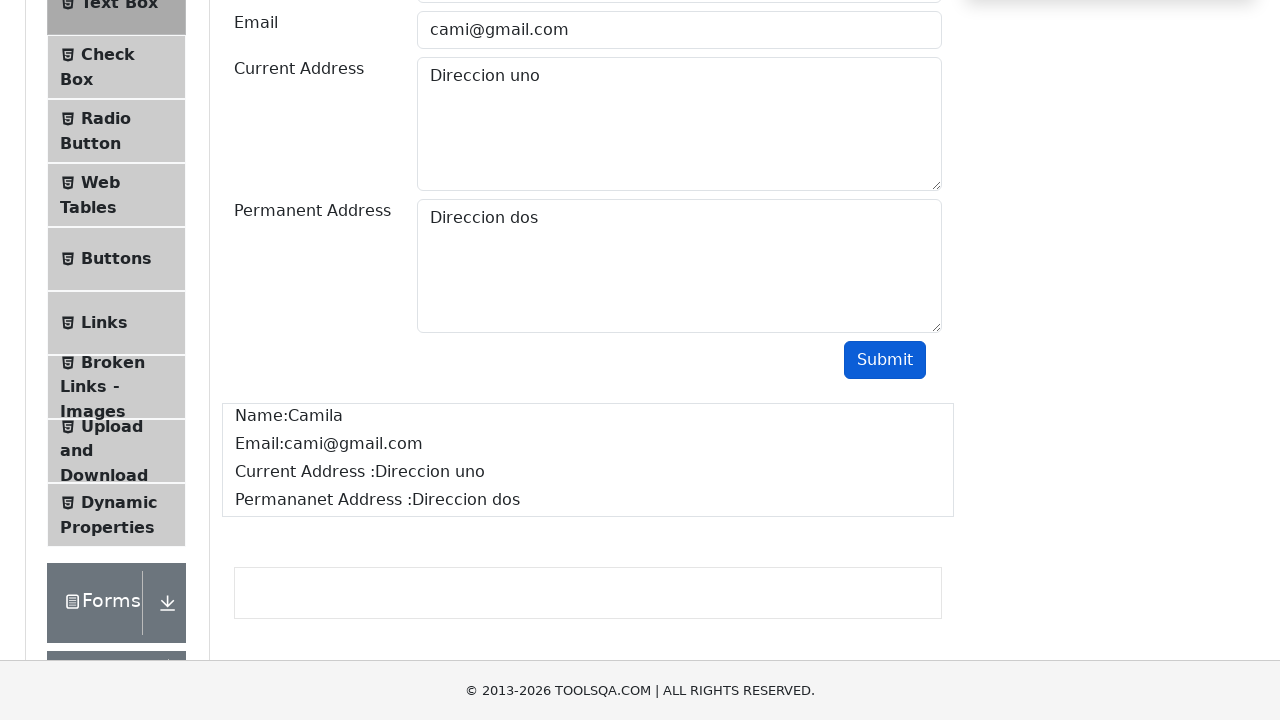

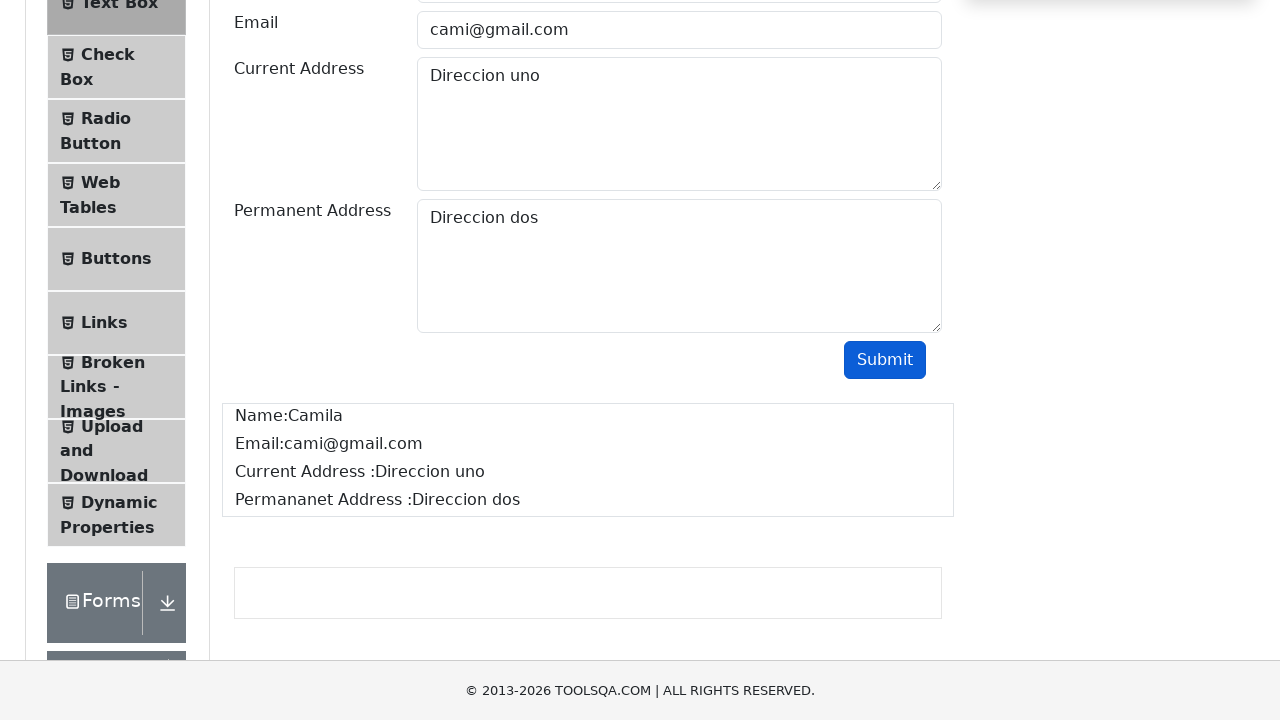